Tests filtering to display only active (incomplete) todo items.

Starting URL: https://demo.playwright.dev/todomvc

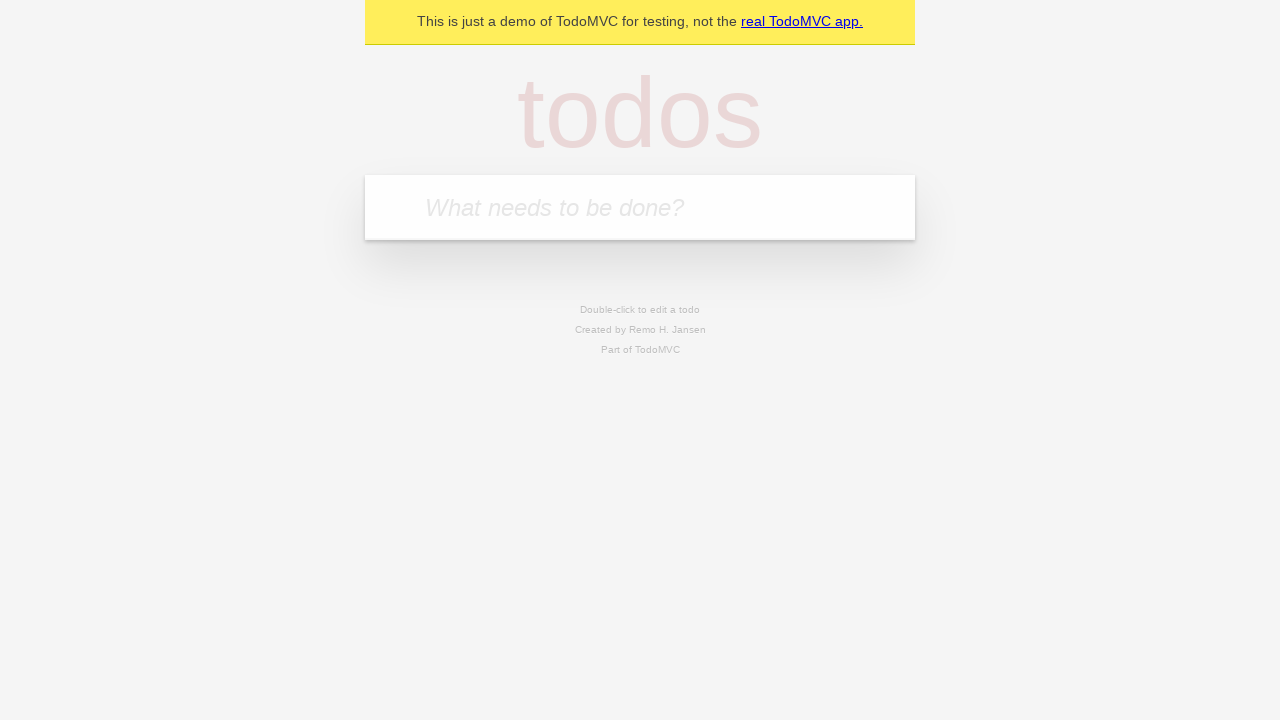

Filled todo input with 'buy some cheese' on internal:attr=[placeholder="What needs to be done?"i]
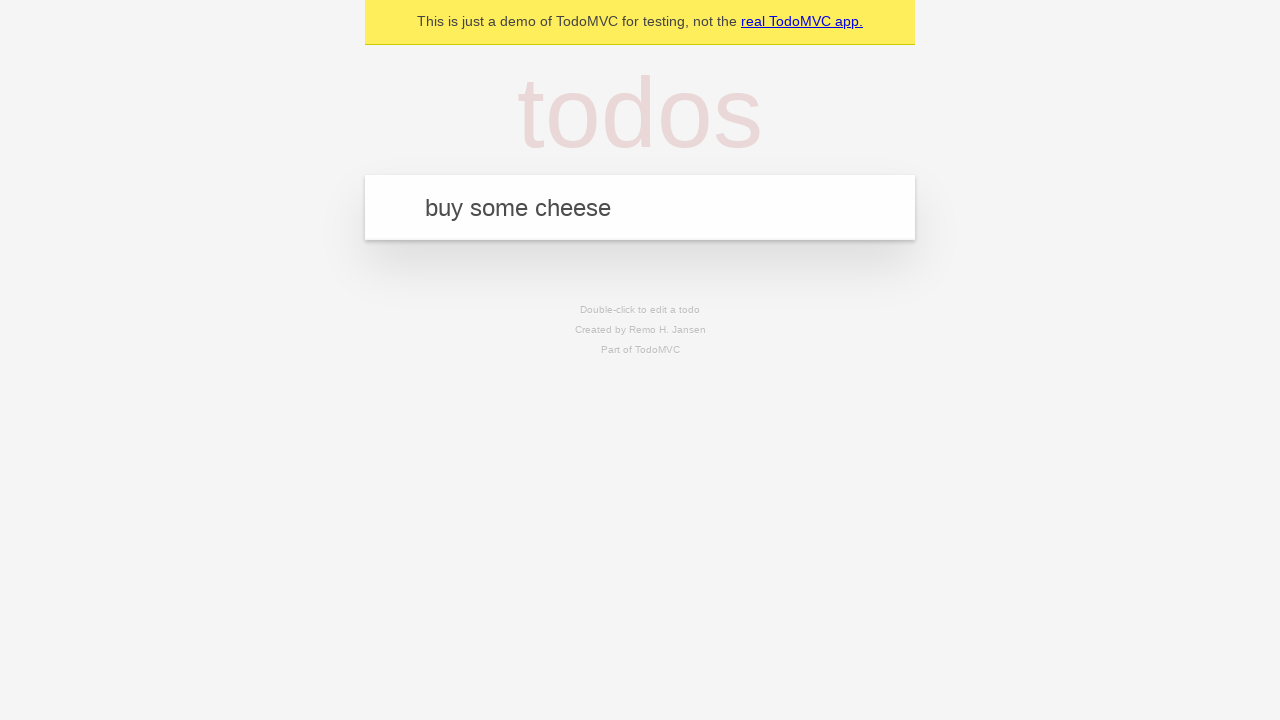

Pressed Enter to create first todo item on internal:attr=[placeholder="What needs to be done?"i]
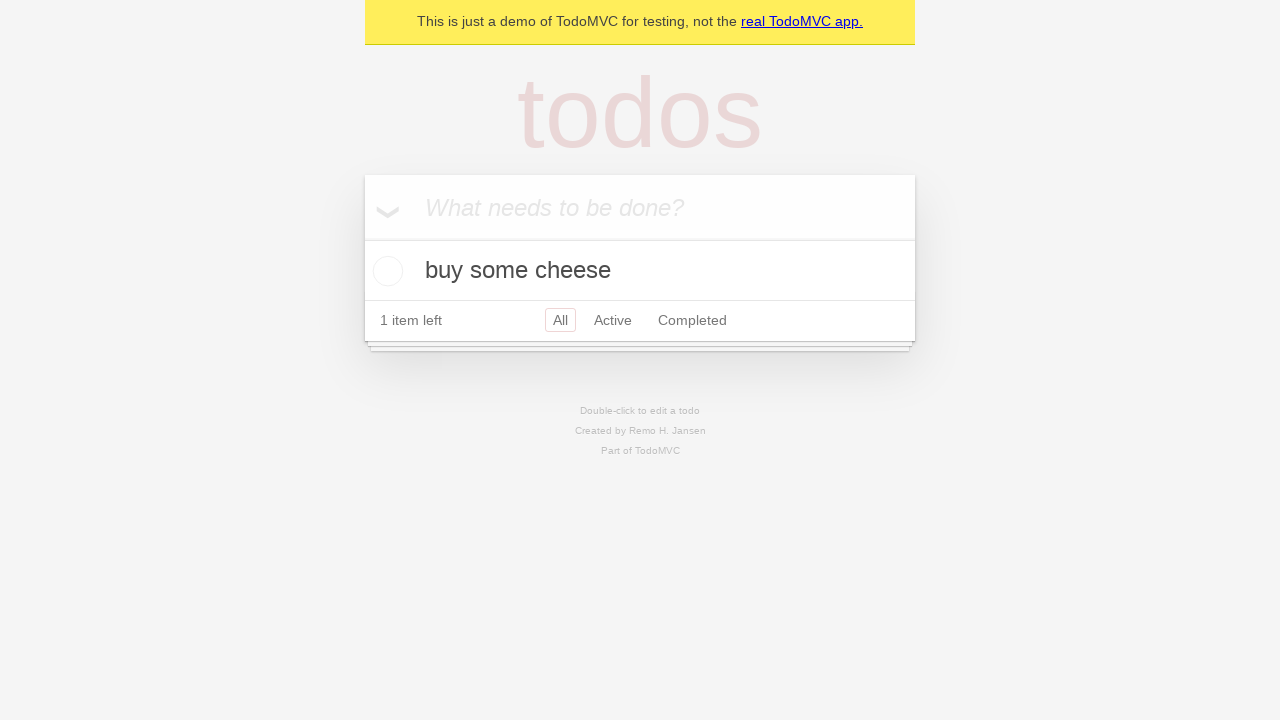

Filled todo input with 'feed the cat' on internal:attr=[placeholder="What needs to be done?"i]
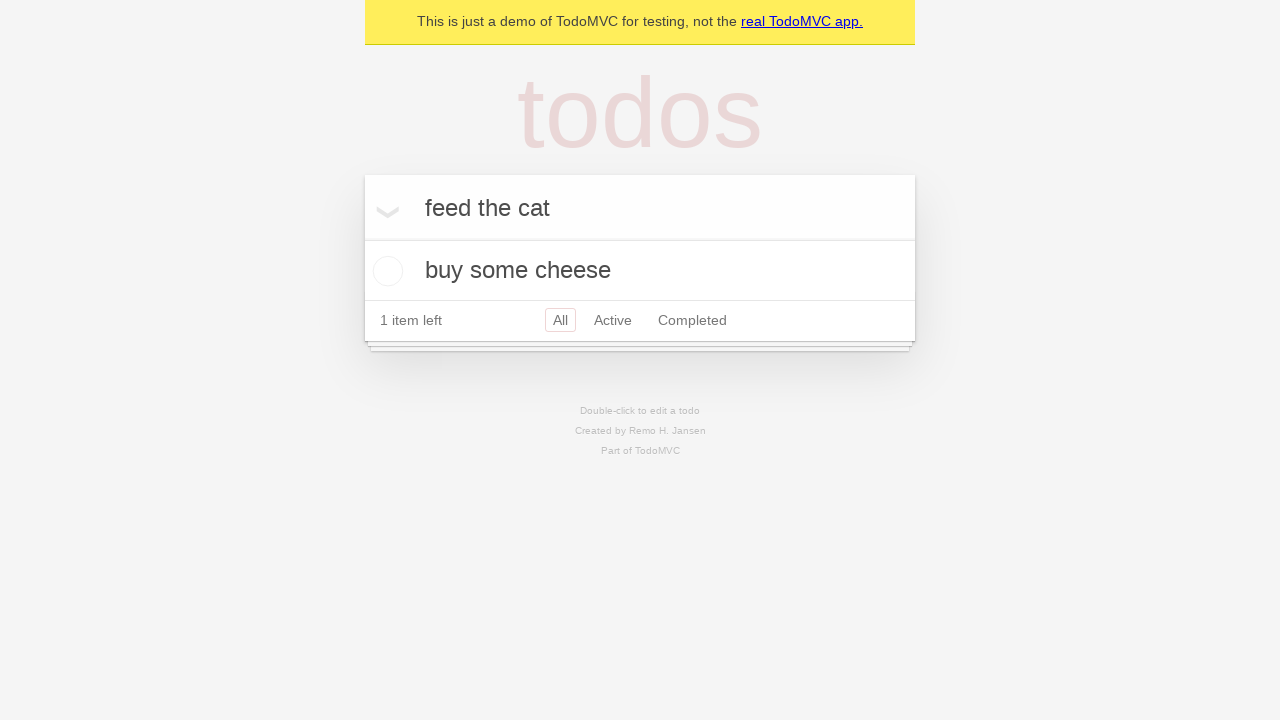

Pressed Enter to create second todo item on internal:attr=[placeholder="What needs to be done?"i]
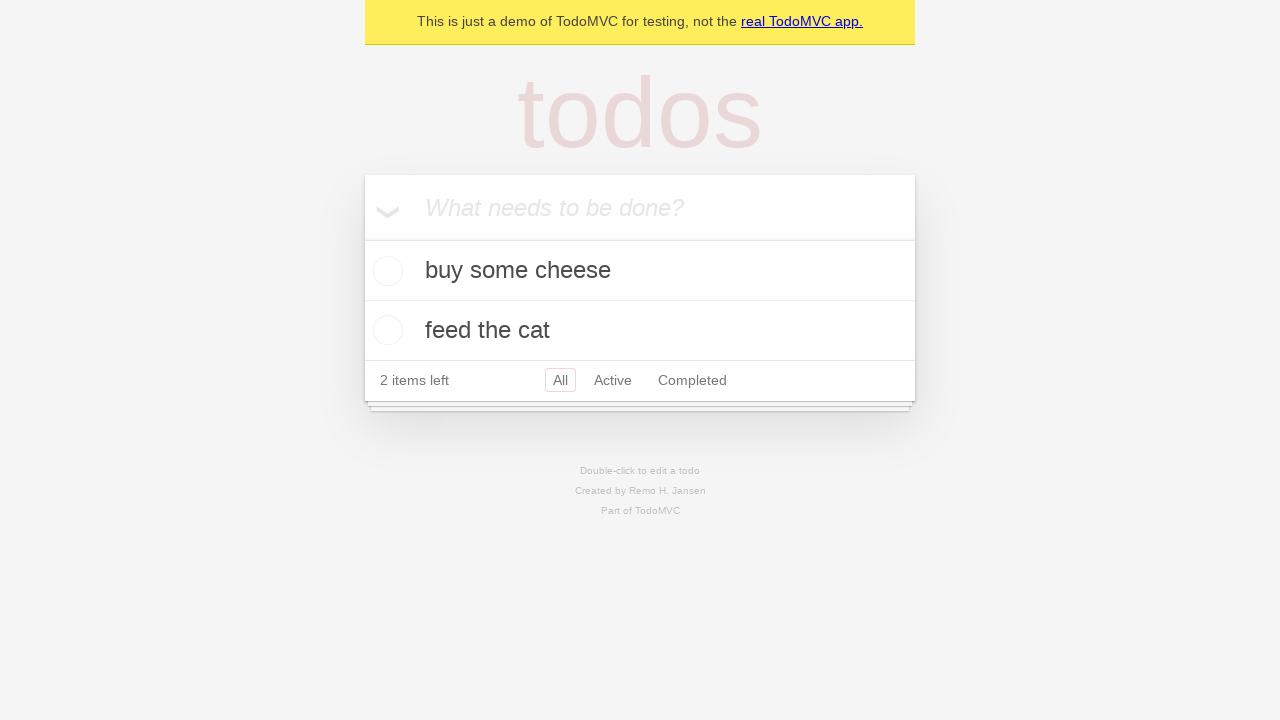

Filled todo input with 'book a doctors appointment' on internal:attr=[placeholder="What needs to be done?"i]
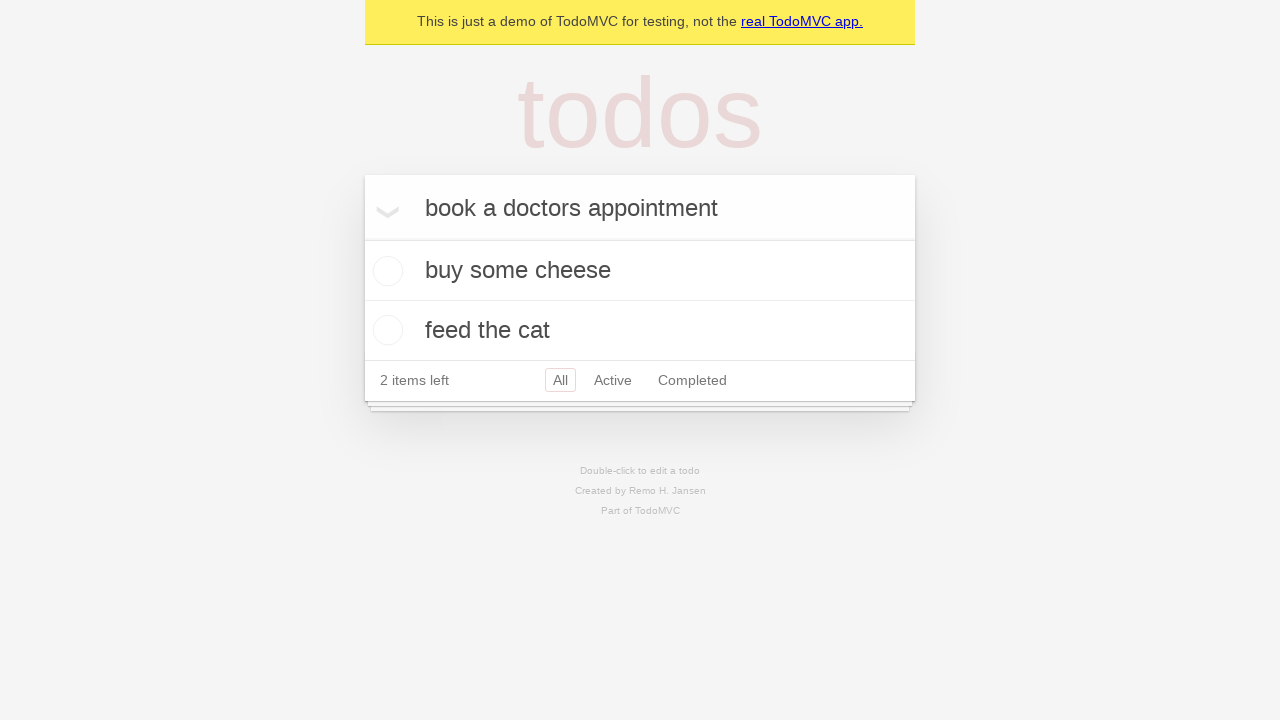

Pressed Enter to create third todo item on internal:attr=[placeholder="What needs to be done?"i]
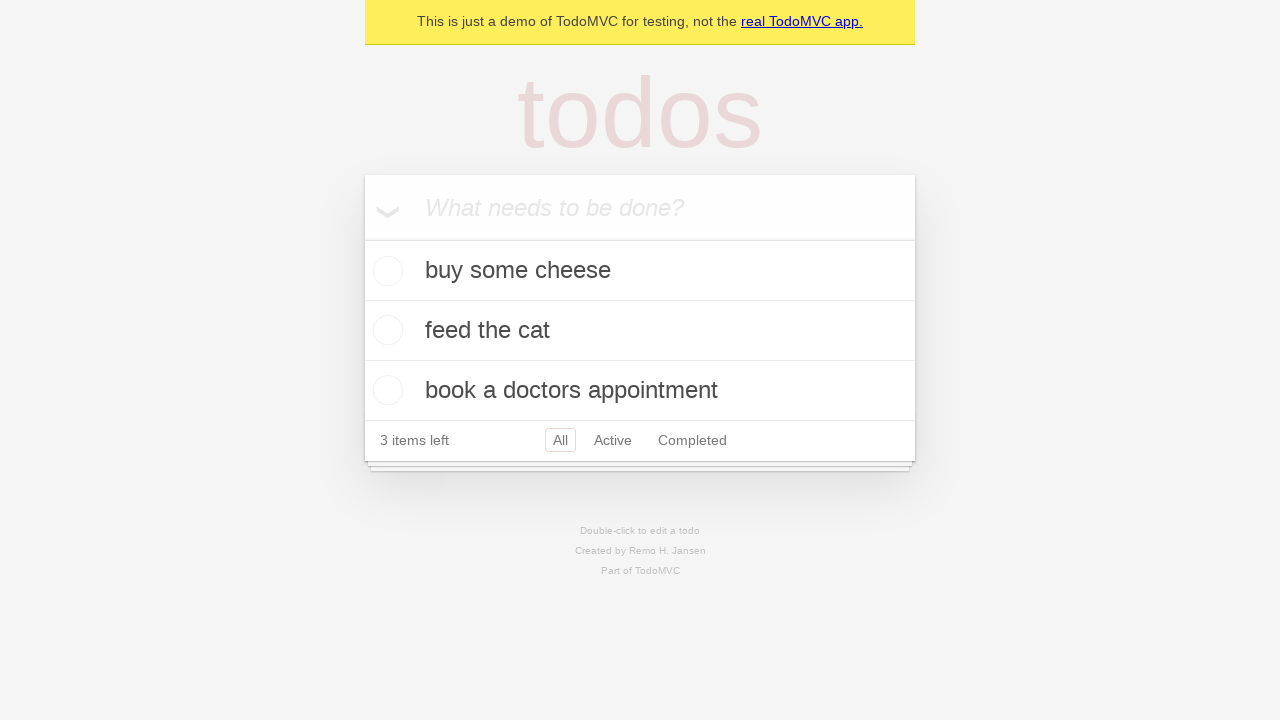

Waited for todo items to be created and loaded
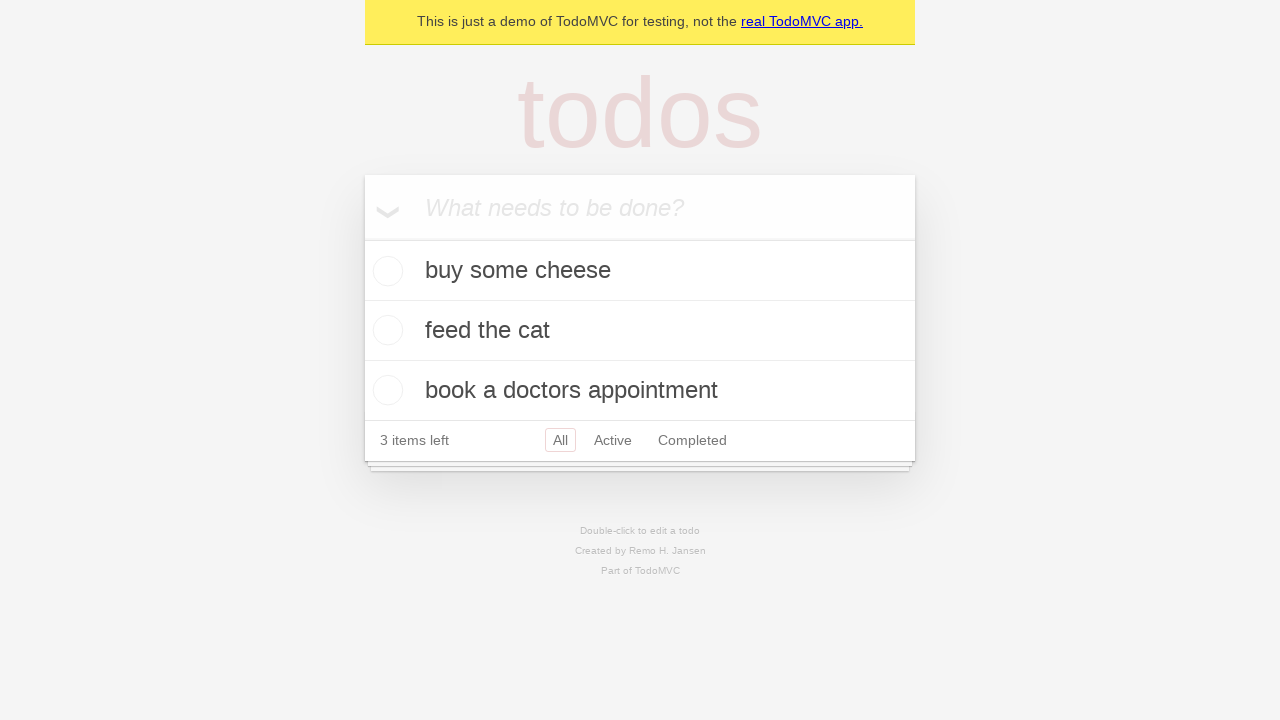

Checked the second todo item to mark it as complete at (385, 330) on internal:testid=[data-testid="todo-item"s] >> nth=1 >> internal:role=checkbox
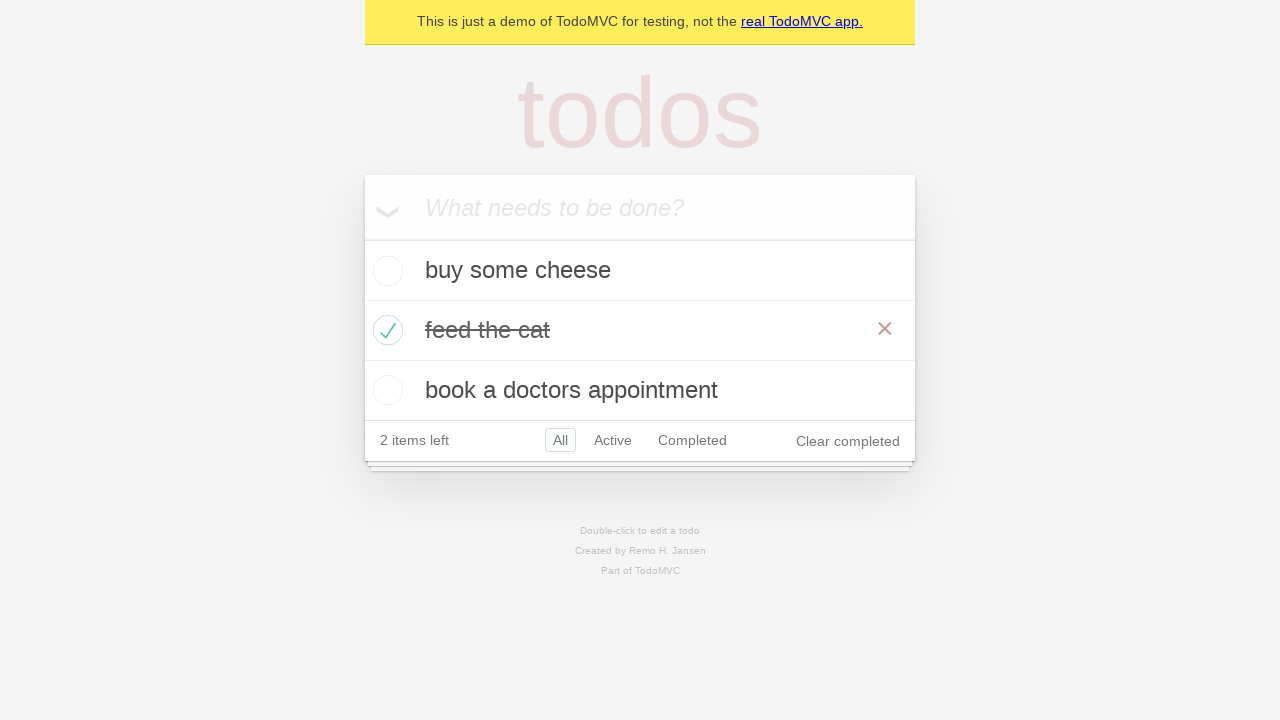

Clicked 'Active' filter link to display only incomplete todo items at (613, 440) on internal:role=link[name="Active"i]
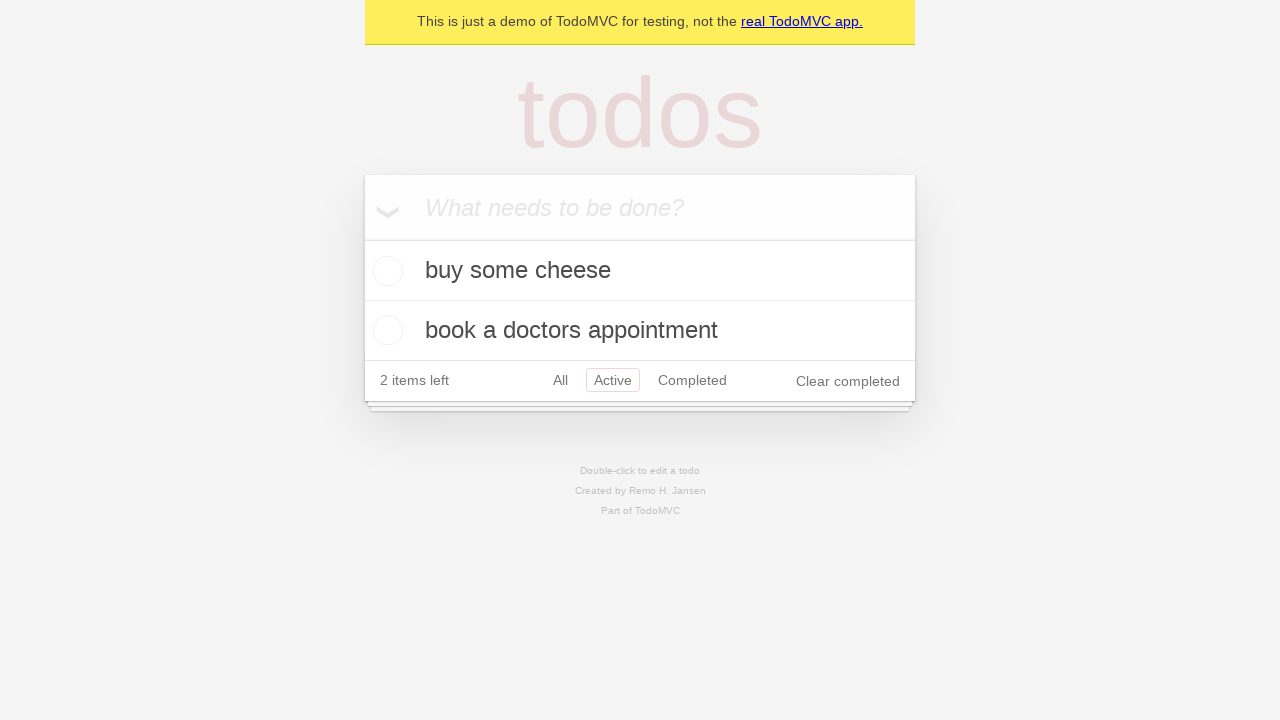

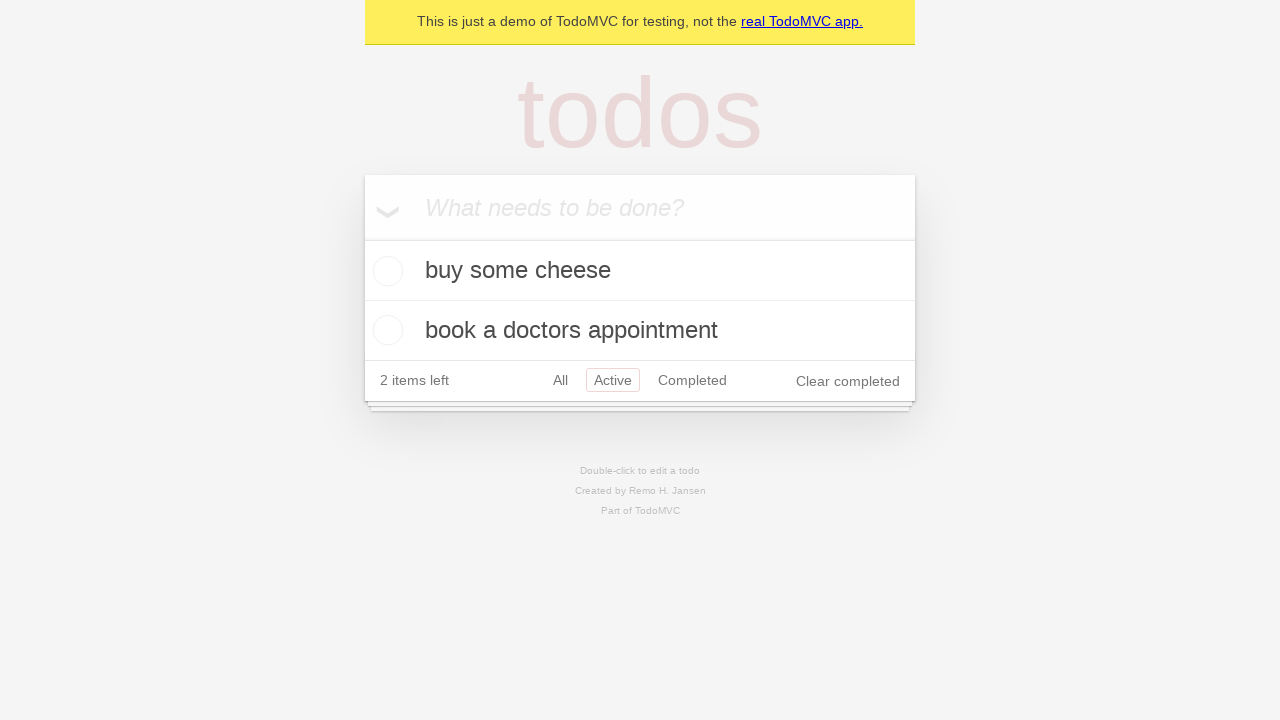